Tests double-click functionality on W3Schools by entering text in a field and double-clicking a button to copy the text

Starting URL: https://www.w3schools.com/tags/tryit.asp?filename=tryhtml5_ev_ondblclick3

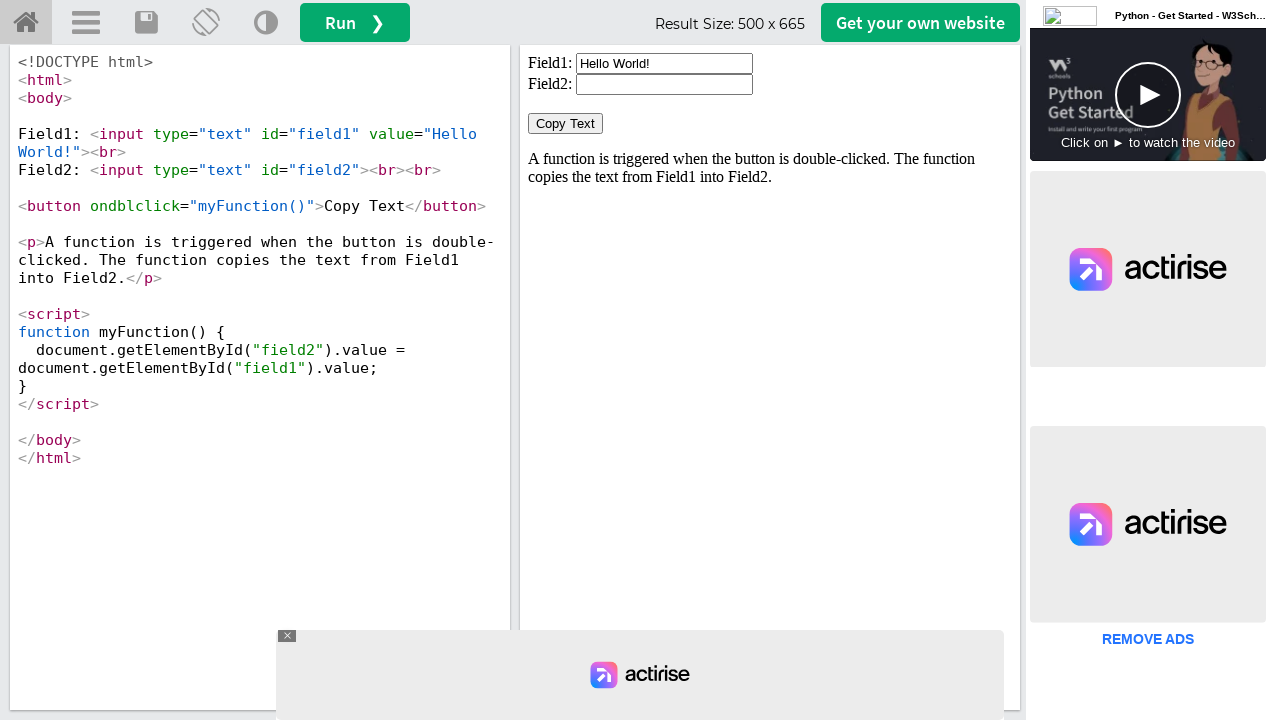

Located the iframe containing the test result
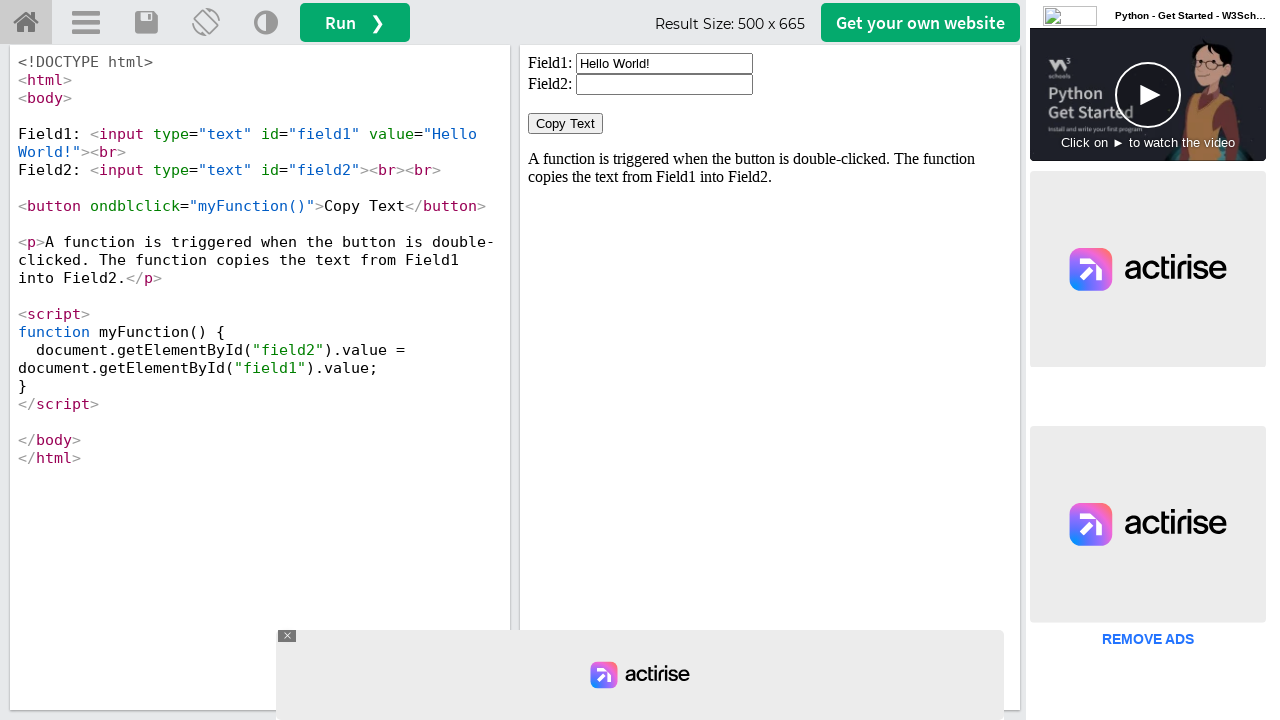

Cleared the text field on #iframeResult >> internal:control=enter-frame >> #field1
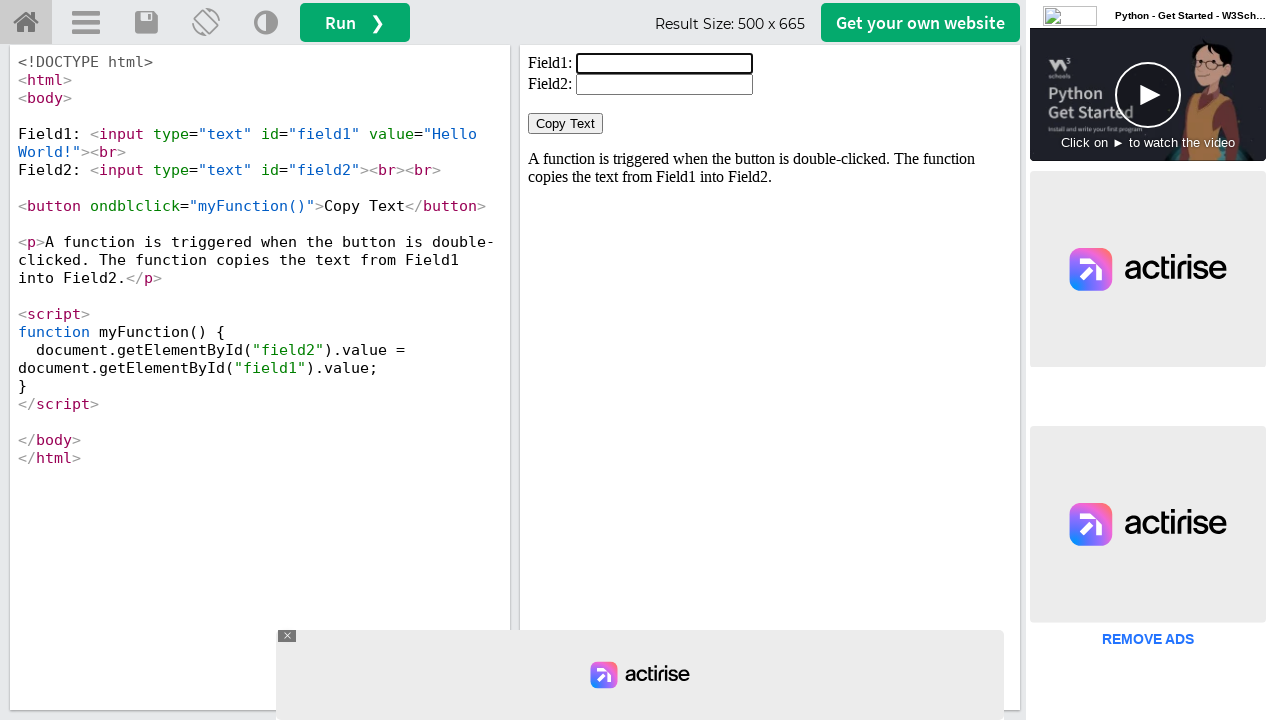

Filled text field with 'Hello World Test' on #iframeResult >> internal:control=enter-frame >> #field1
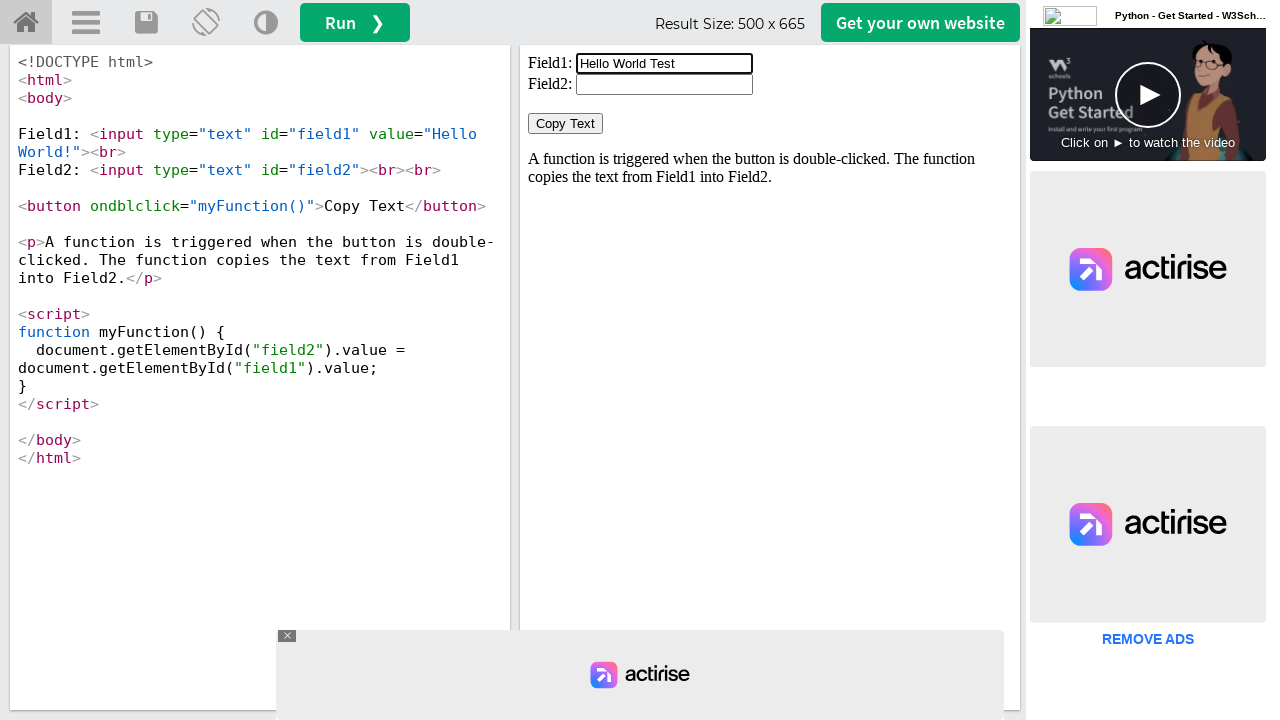

Double-clicked the Copy Text button at (566, 124) on #iframeResult >> internal:control=enter-frame >> xpath=//button[normalize-space(
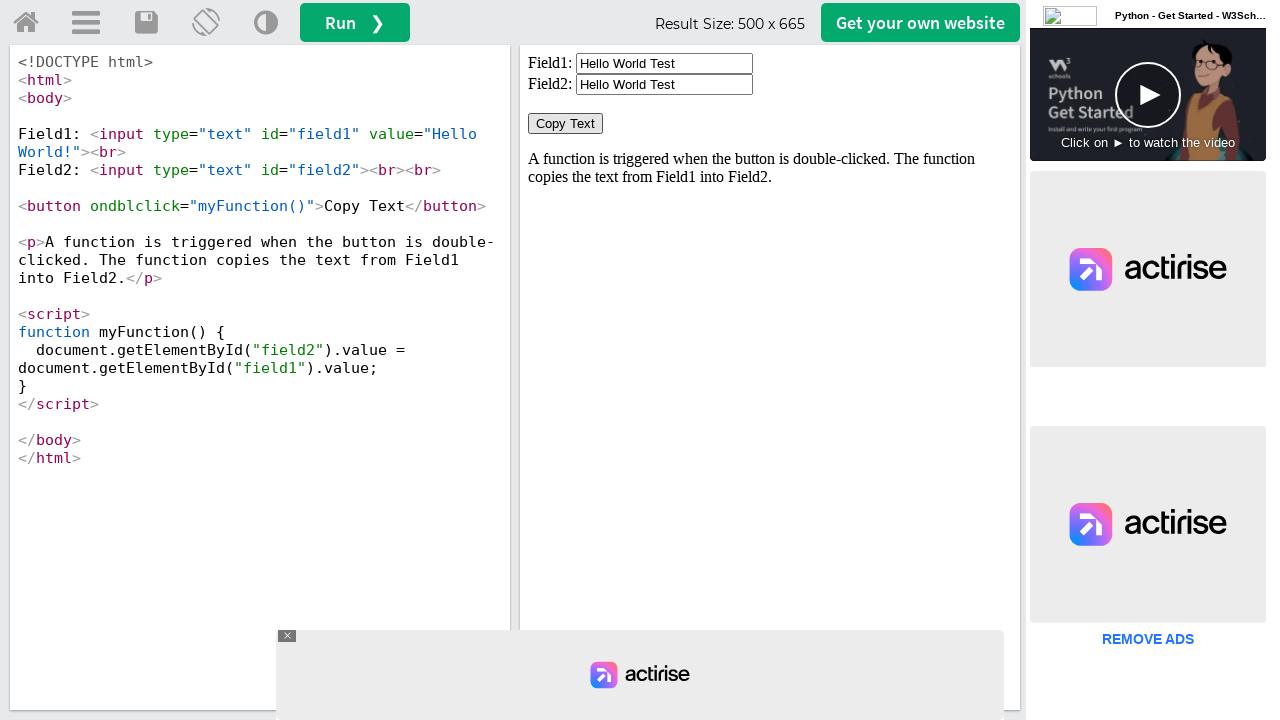

Waited 1 second for the double-click action to complete
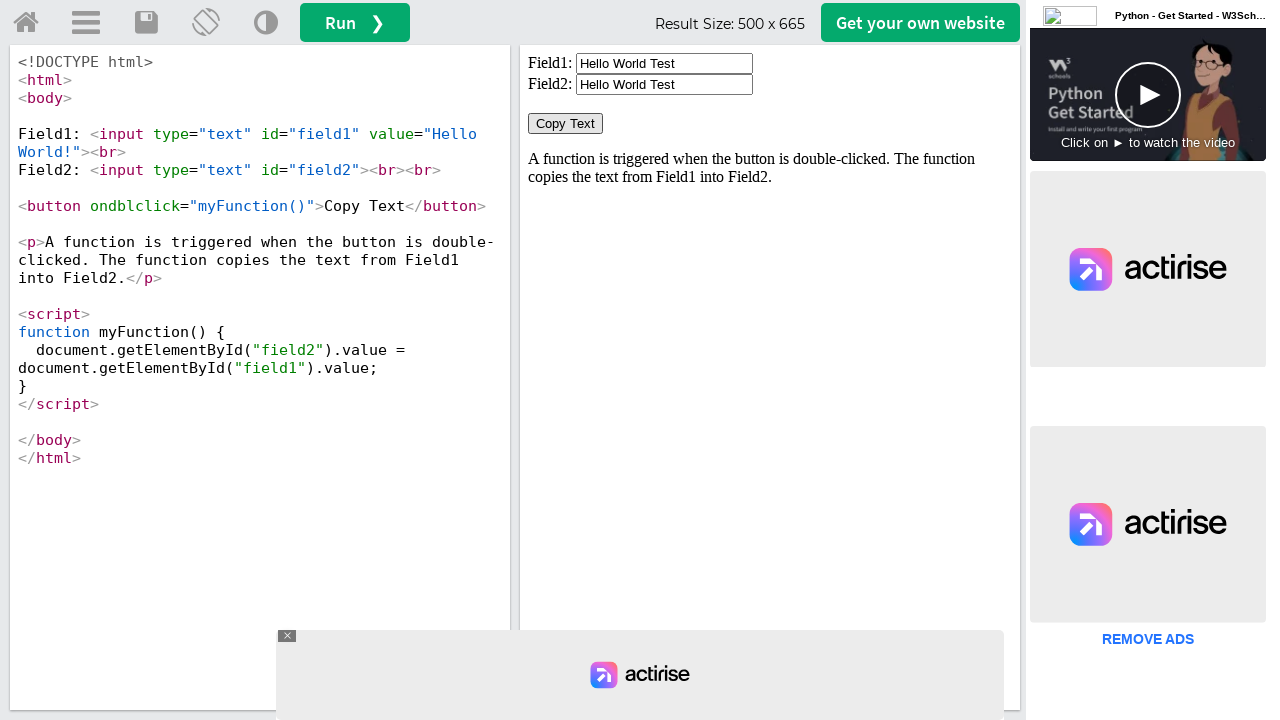

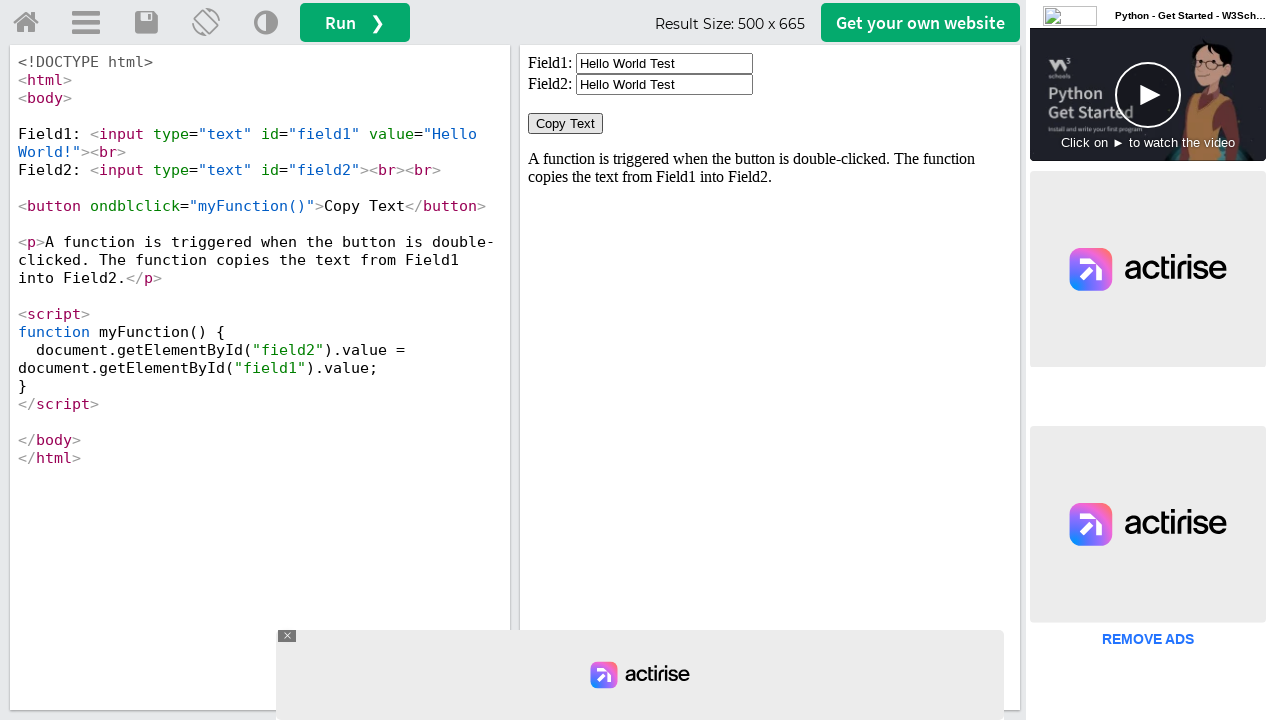